Navigates to Browse Languages page and verifies the table headers for Language and Author columns

Starting URL: http://www.99-bottles-of-beer.net/

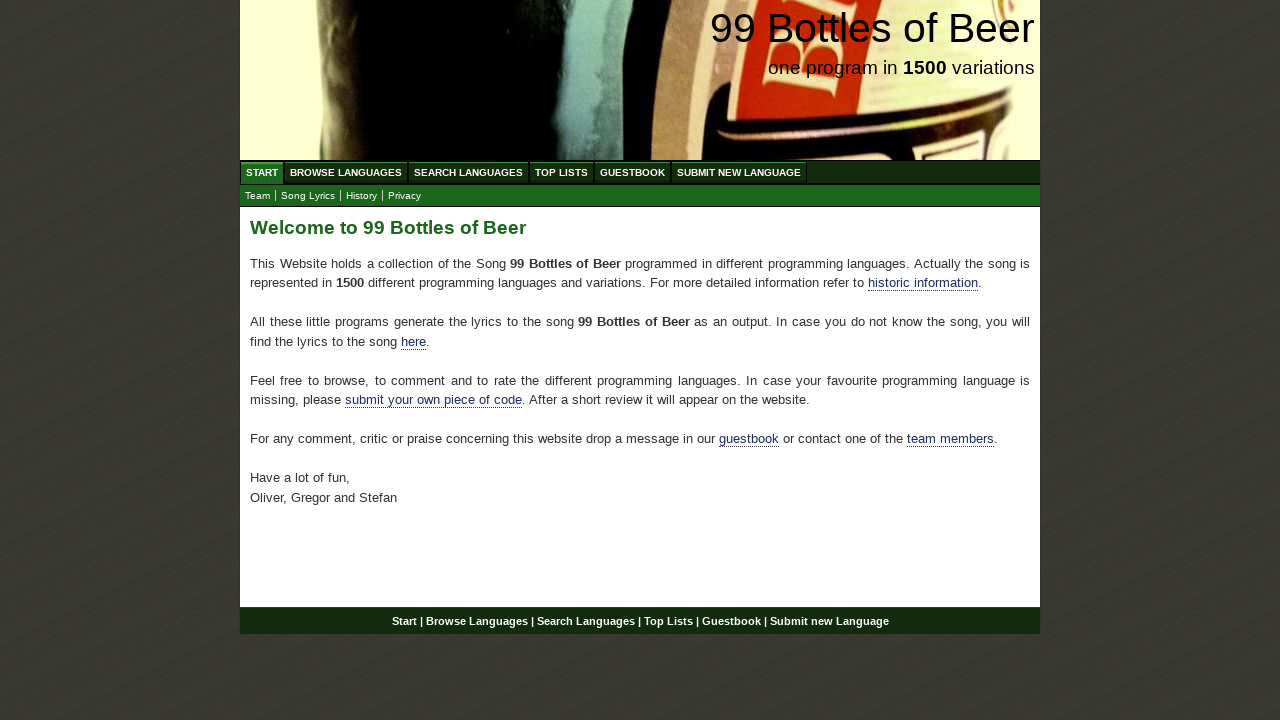

Clicked on Browse Languages menu item at (346, 172) on div#navigation ul#menu li a[href='/abc.html']
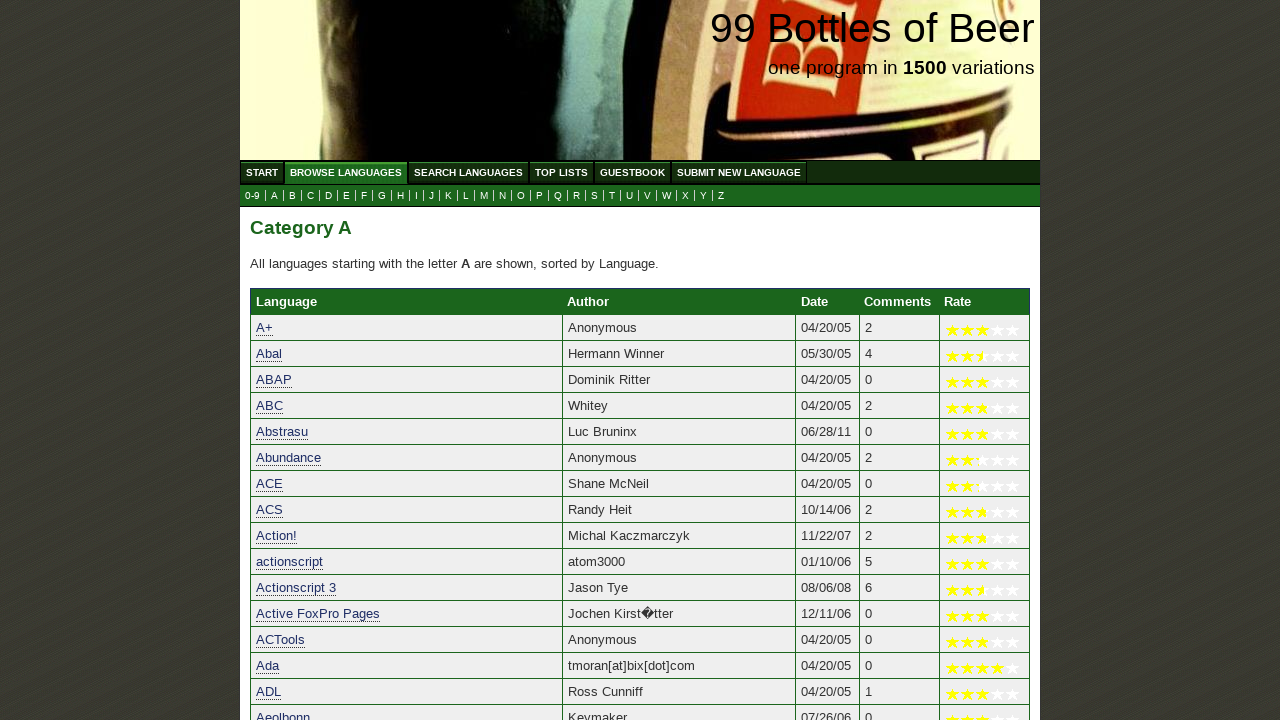

Verified Language column header is present in table
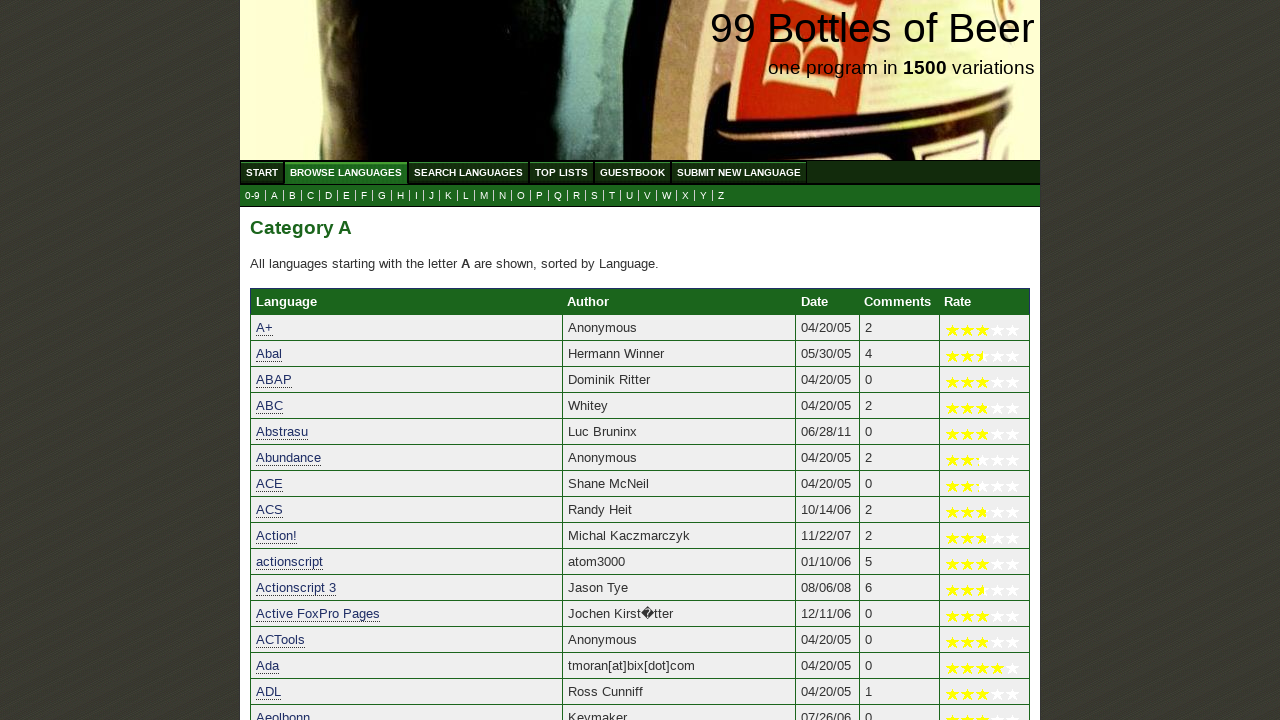

Verified Author column header is present in table
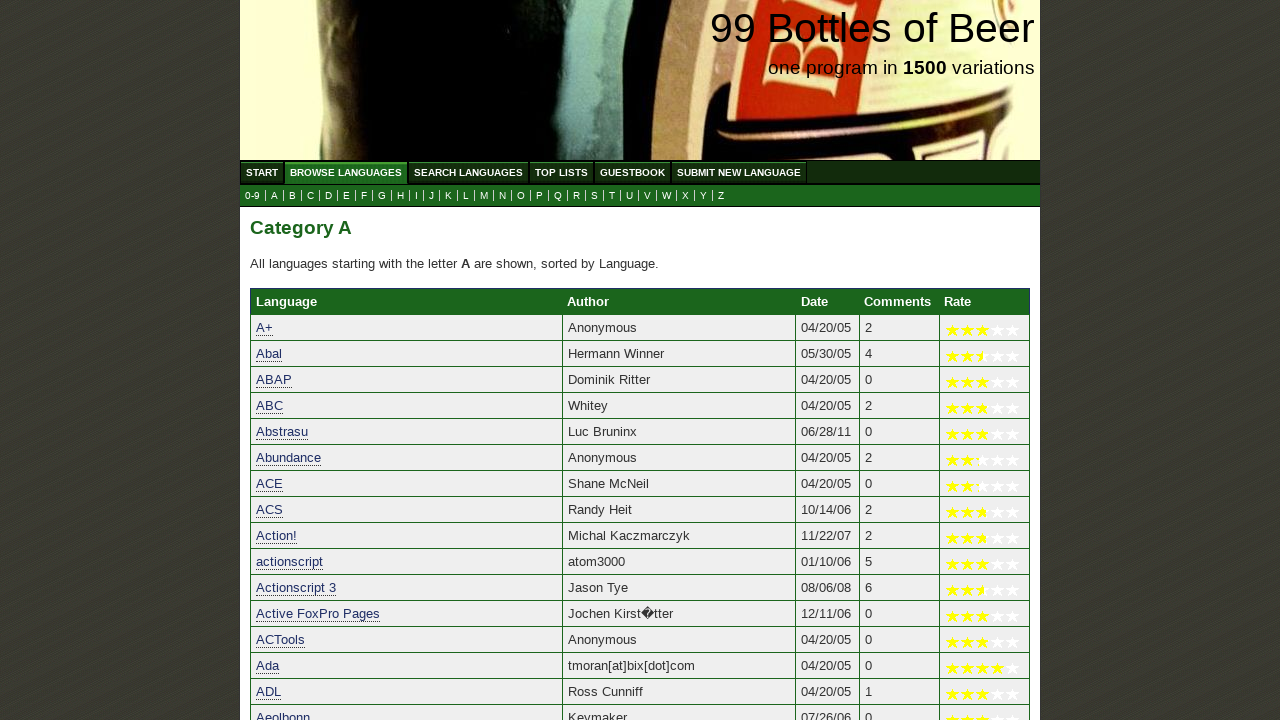

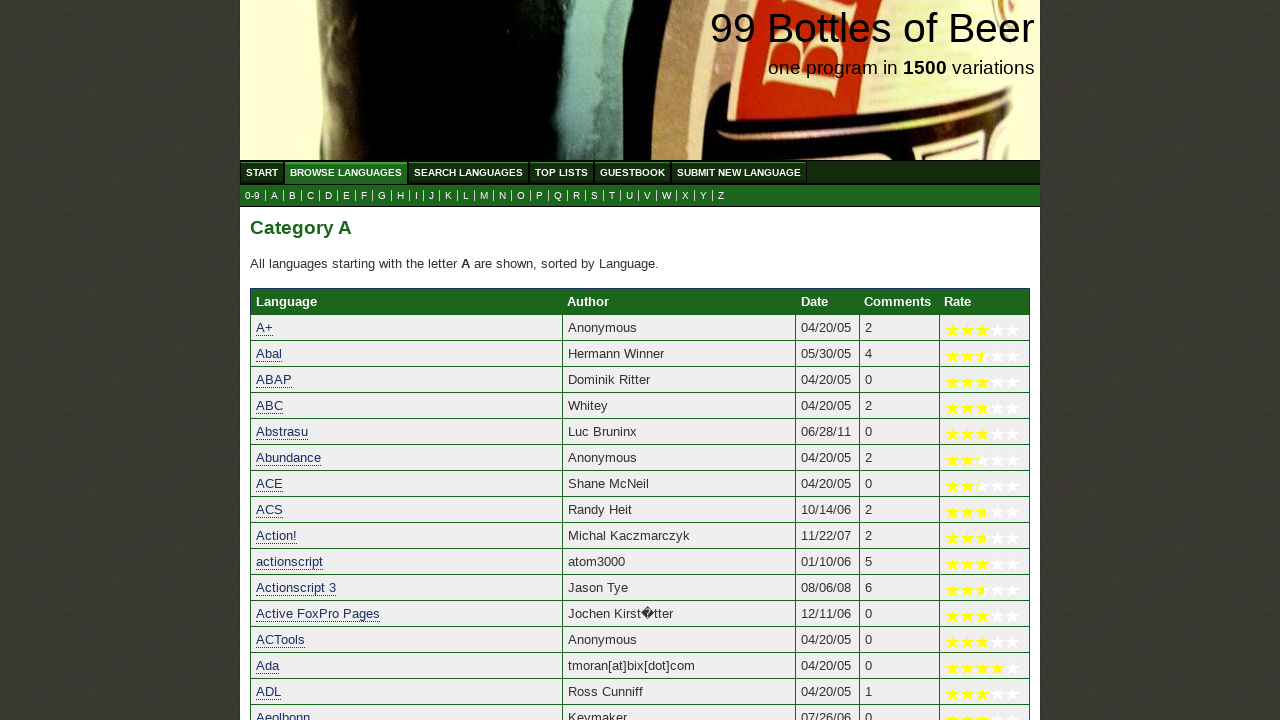